Tests clicking on the Elemental Selenium link in Edge browser

Starting URL: https://the-internet.herokuapp.com/login

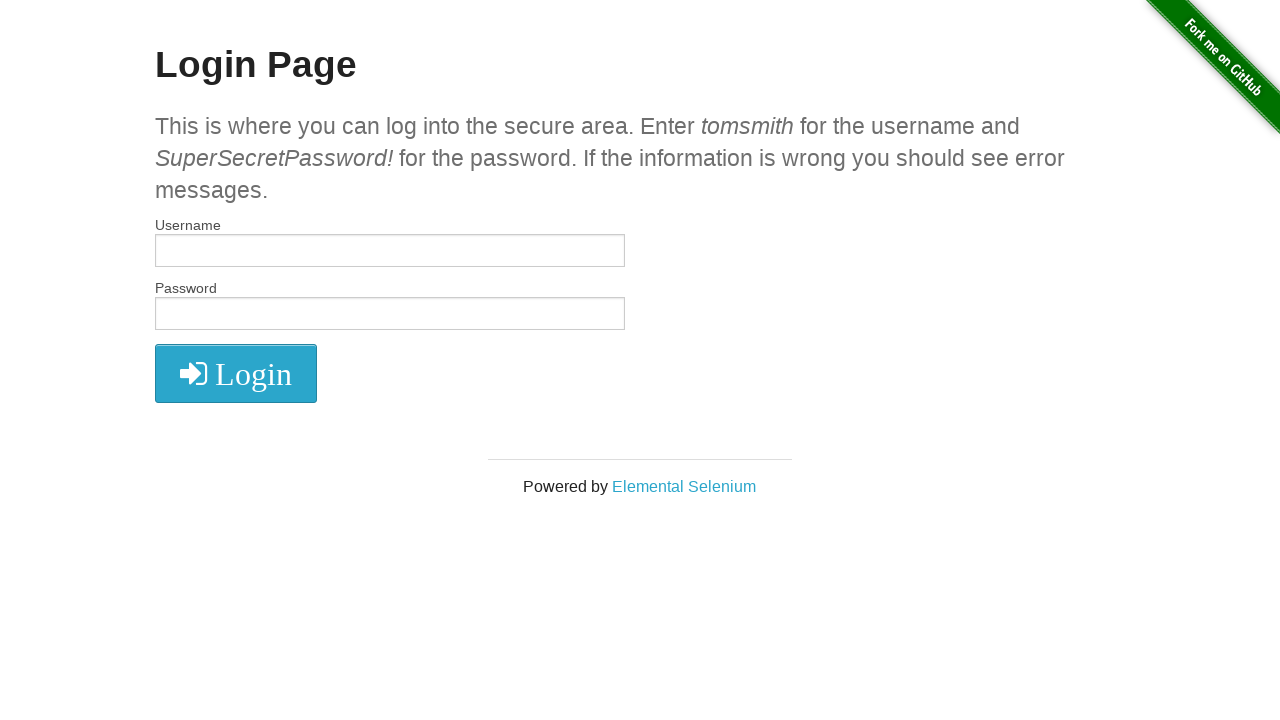

Clicked on the Elemental Selenium link at (684, 486) on text=Elemental Selenium
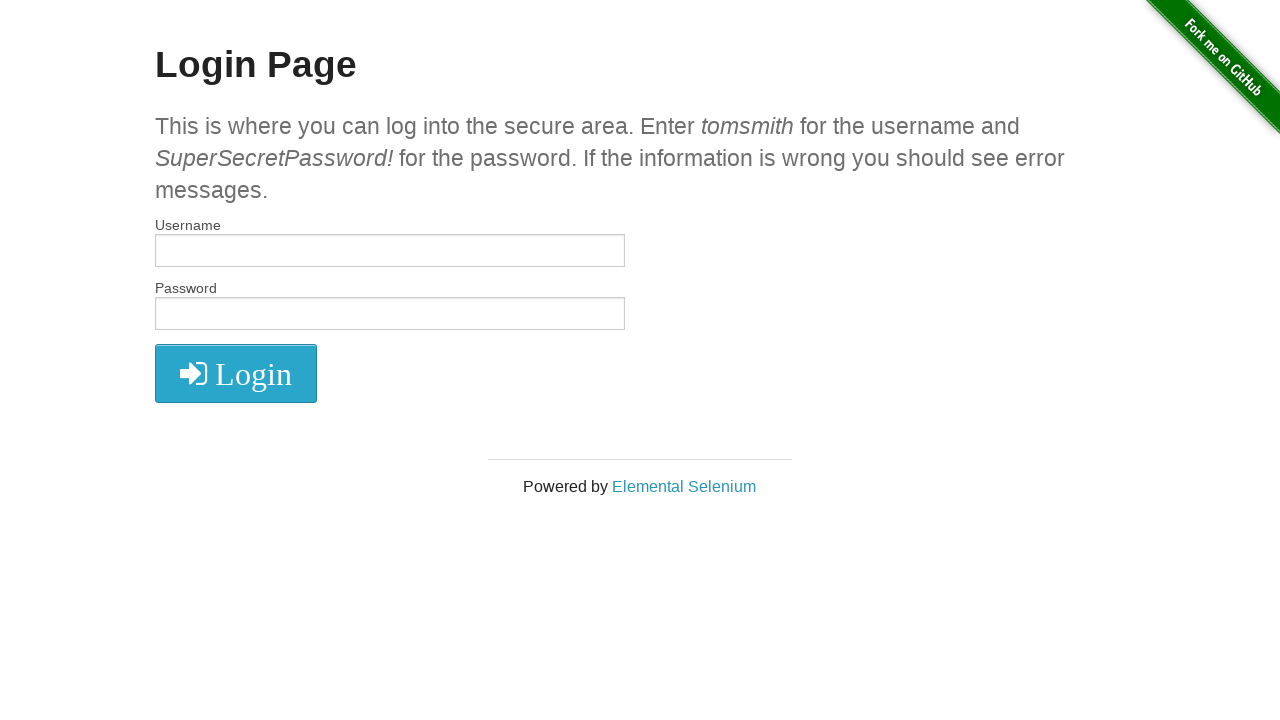

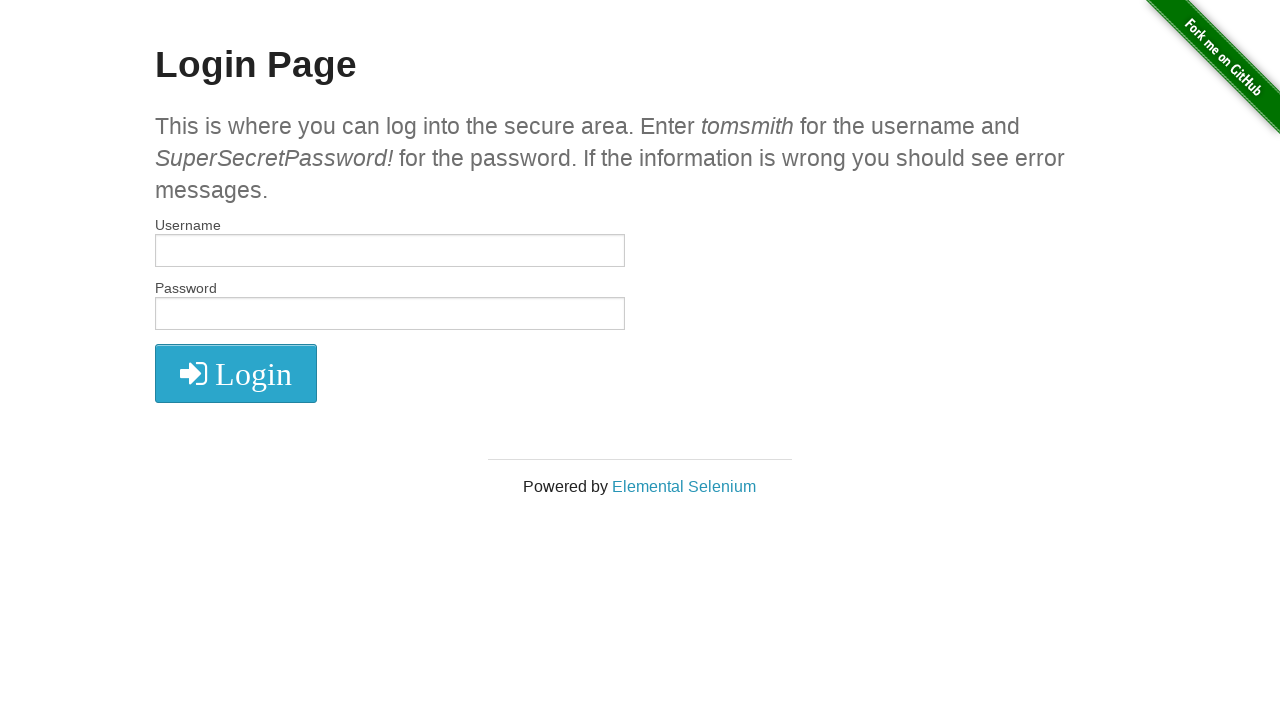